Tests table sorting functionality and searches for a specific item ("Wheat") across multiple pages, verifying the sorting and retrieving its price

Starting URL: https://rahulshettyacademy.com/seleniumPractise/#/offers

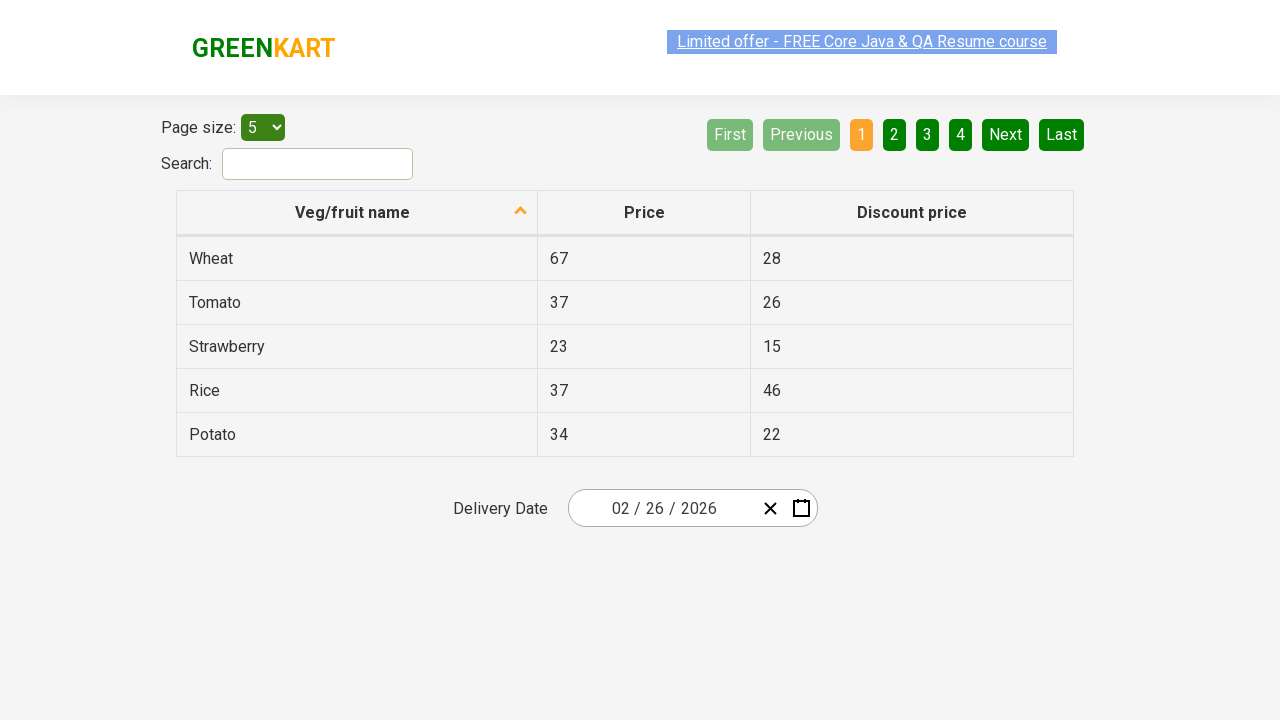

Clicked first column header to sort table at (357, 213) on xpath=//th[@role='columnheader'][1]
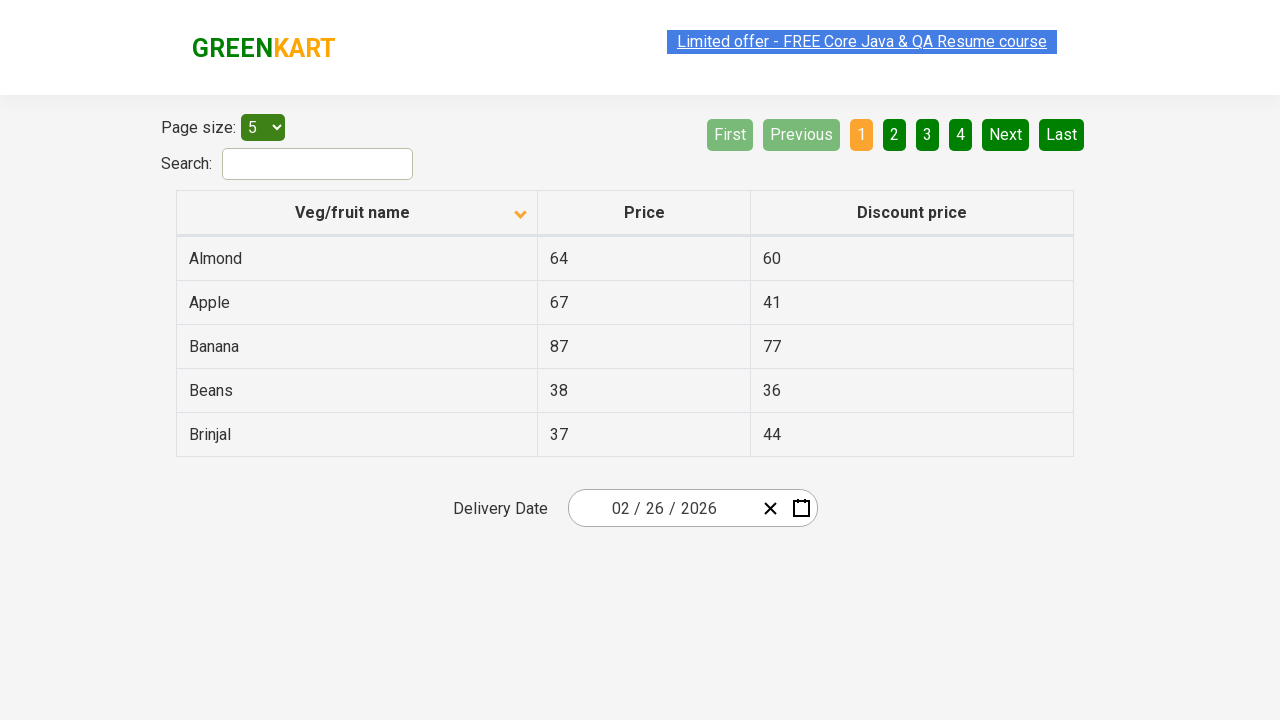

Retrieved all items from first column
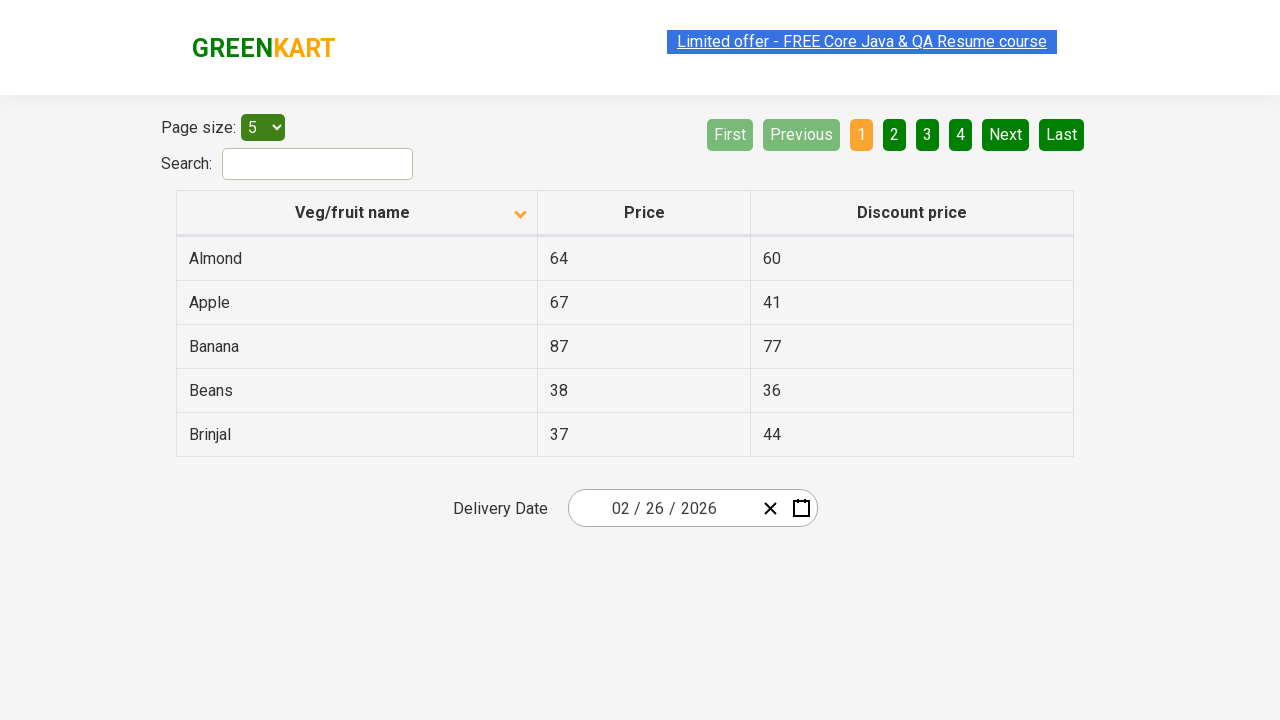

Extracted and sorted text from column elements
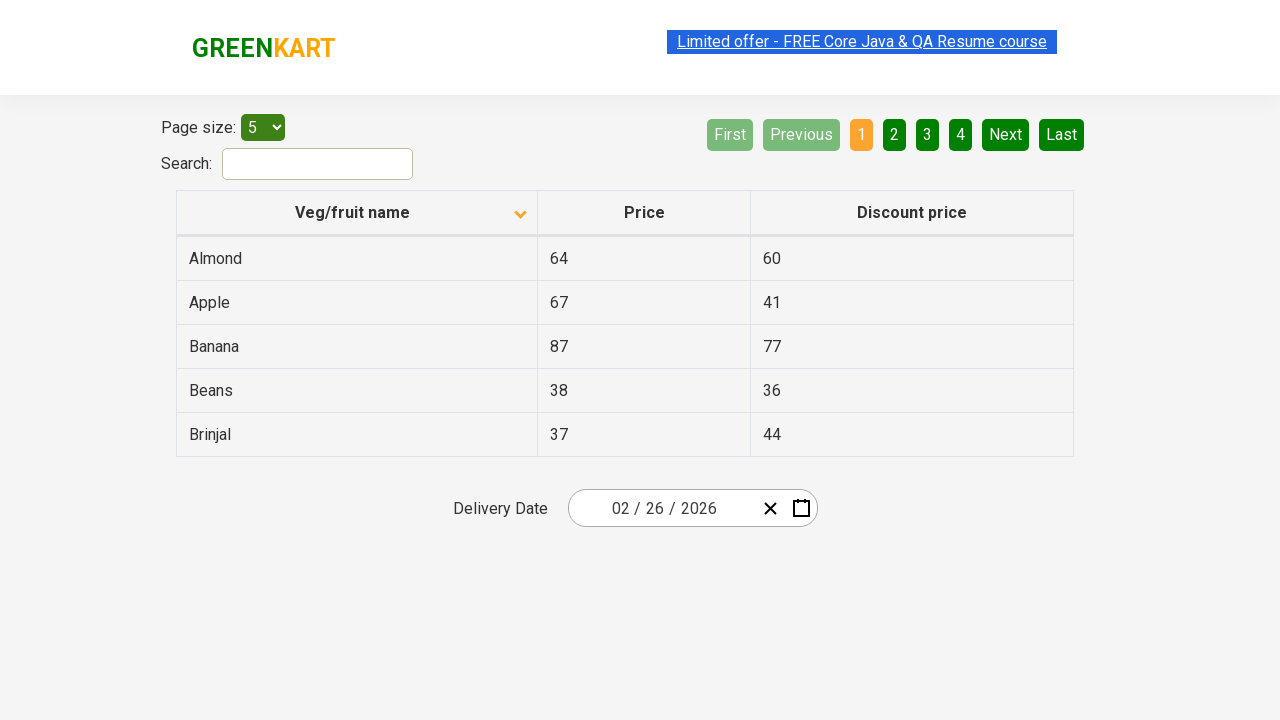

Verified that table is properly sorted in ascending order
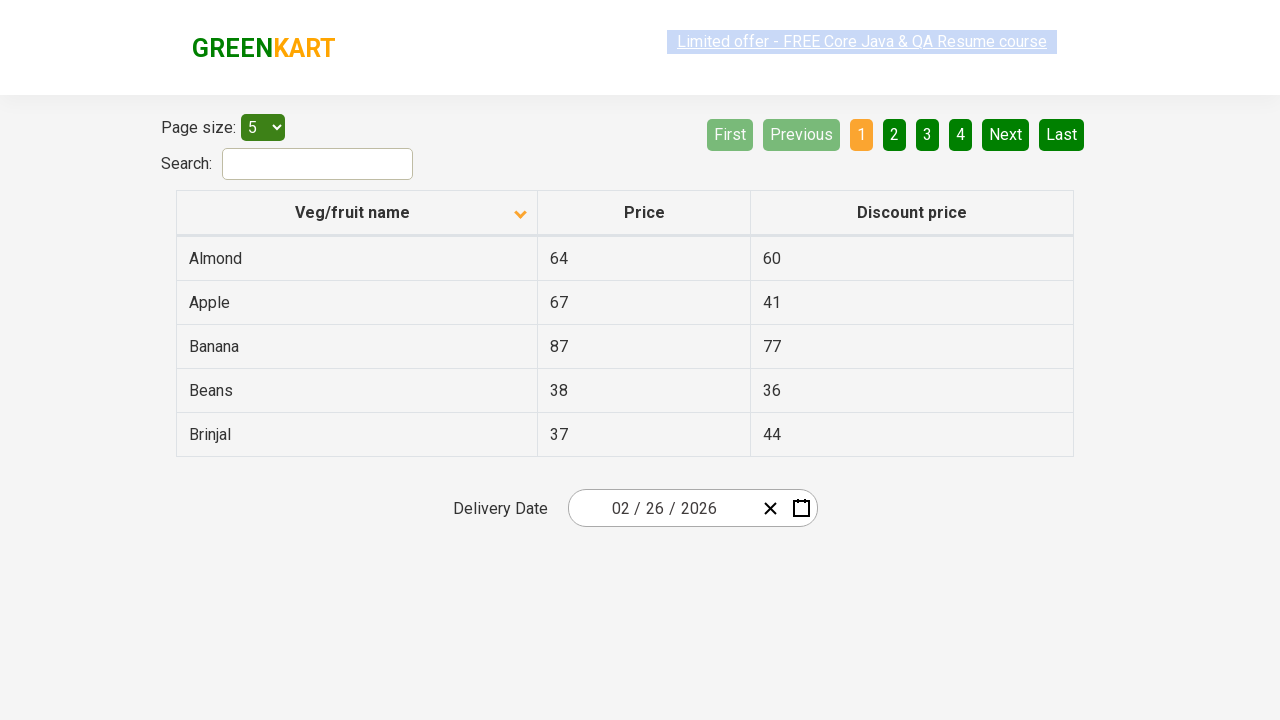

Retrieved all rows from current page
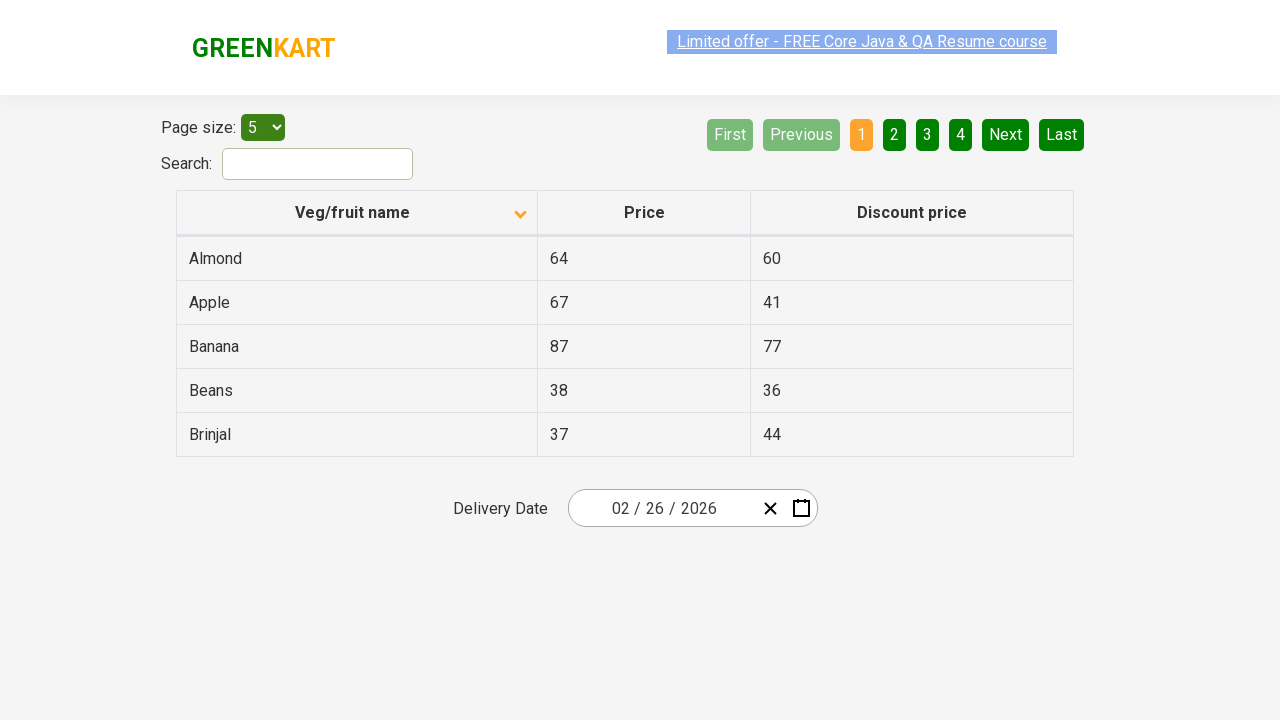

Clicked Next button to navigate to next page at (1006, 134) on [aria-label='Next']
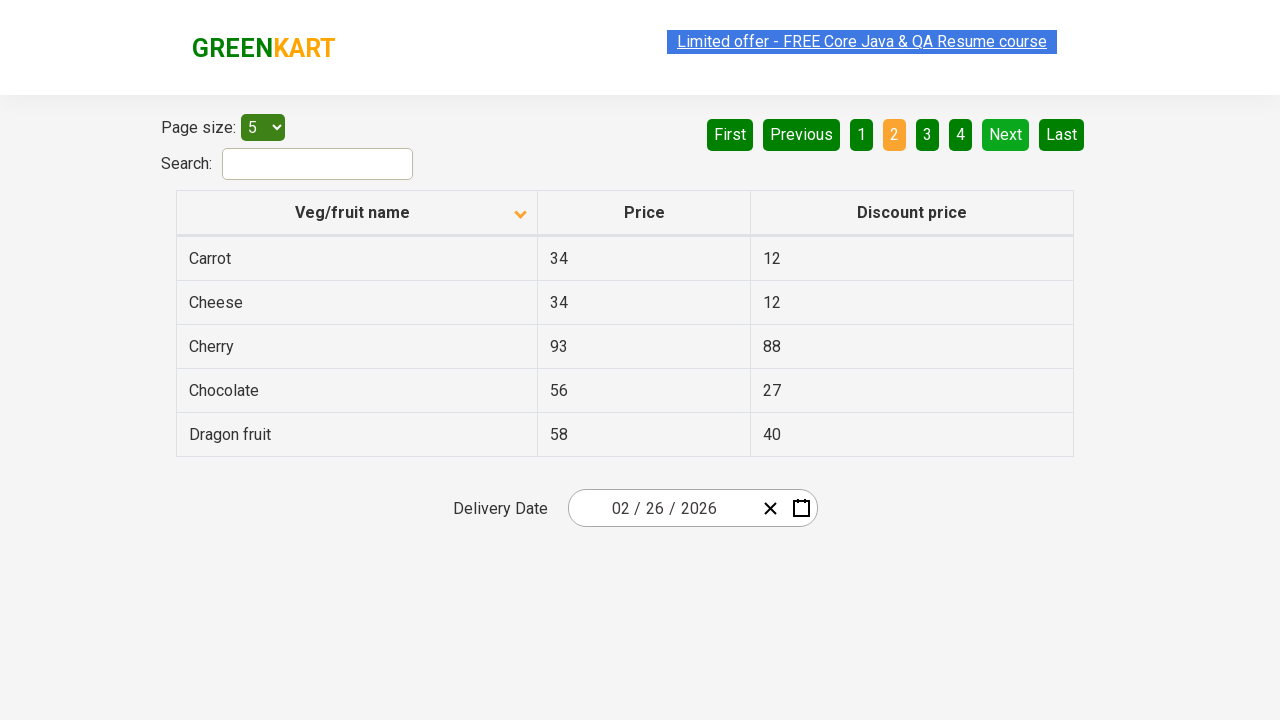

Retrieved all rows from current page
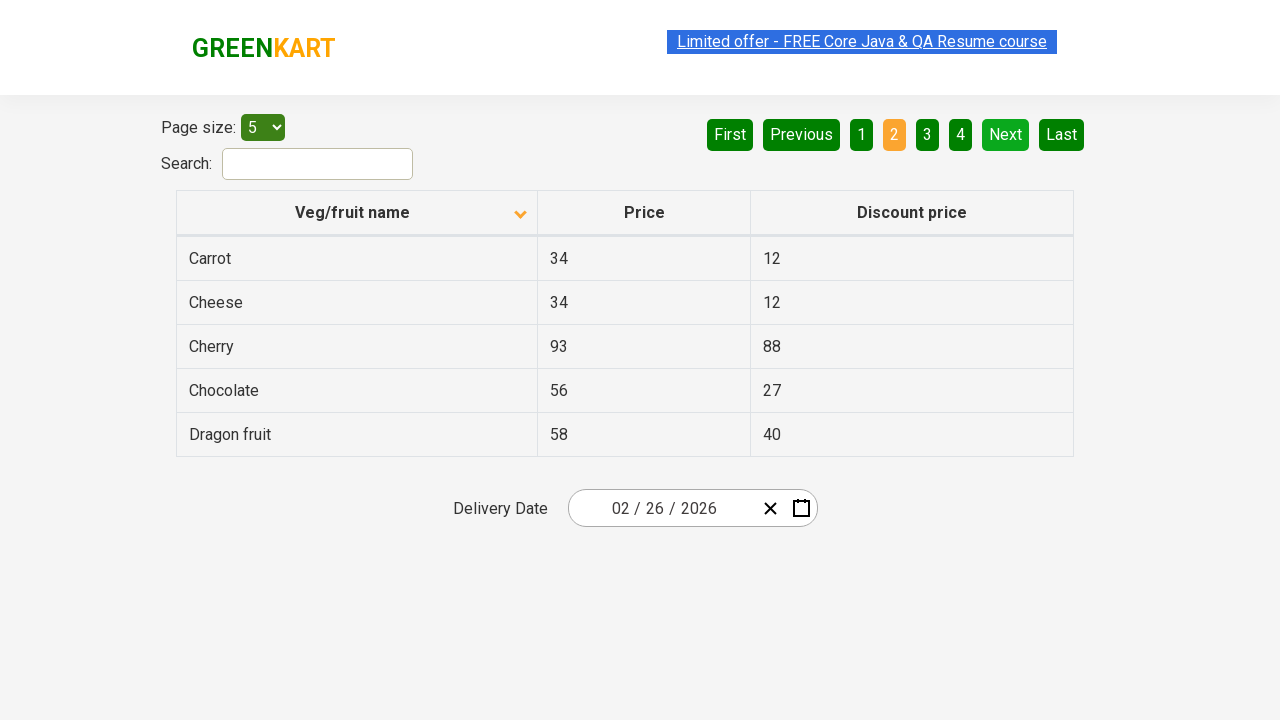

Clicked Next button to navigate to next page at (1006, 134) on [aria-label='Next']
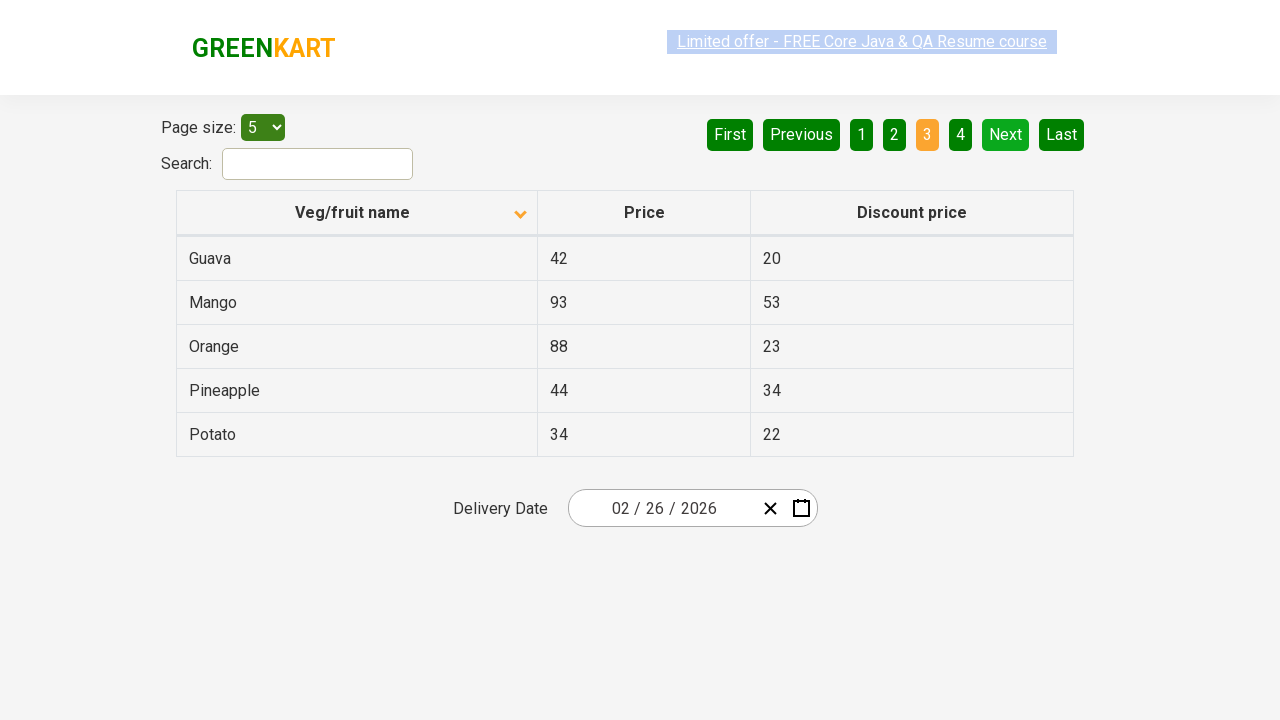

Retrieved all rows from current page
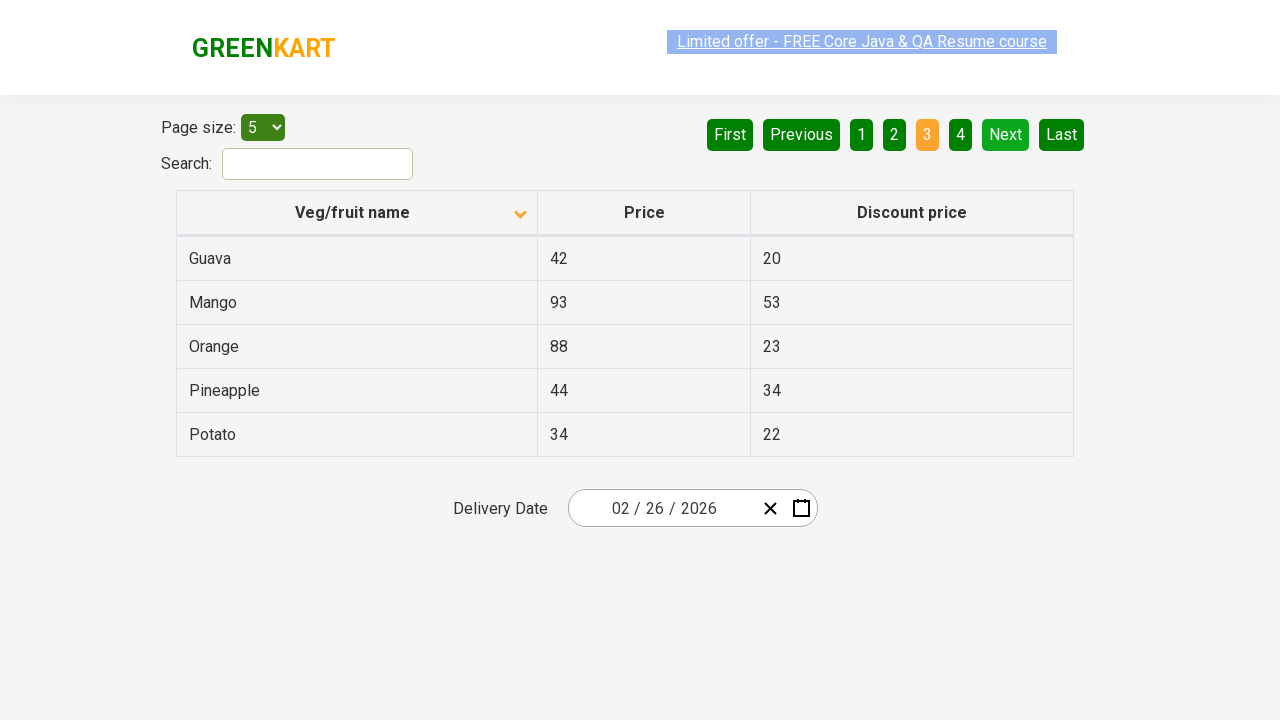

Clicked Next button to navigate to next page at (1006, 134) on [aria-label='Next']
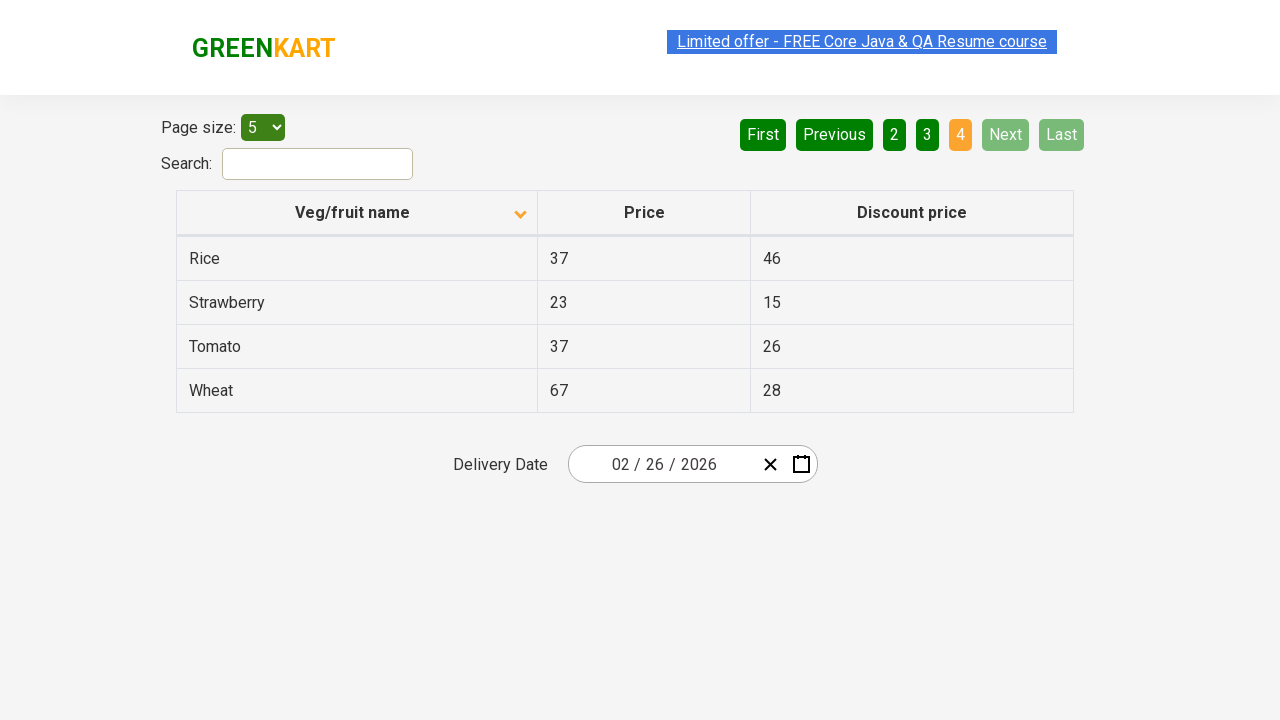

Retrieved all rows from current page
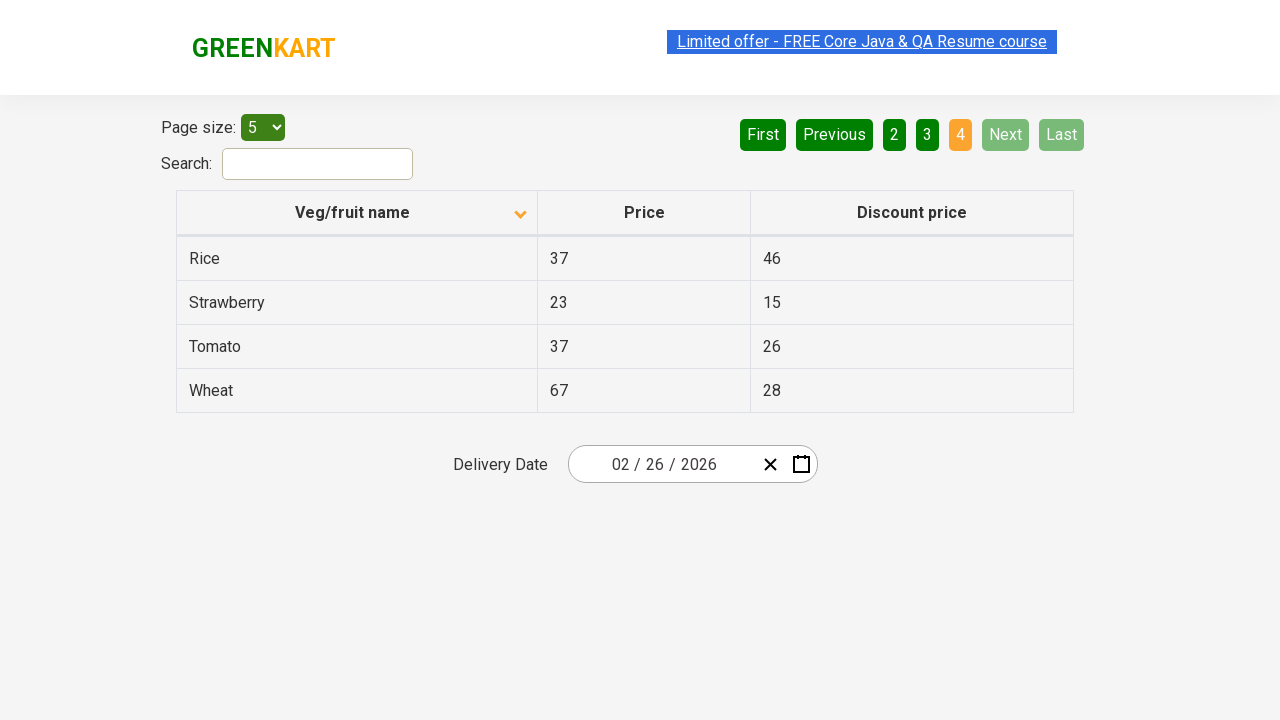

Found Wheat item with price: 67
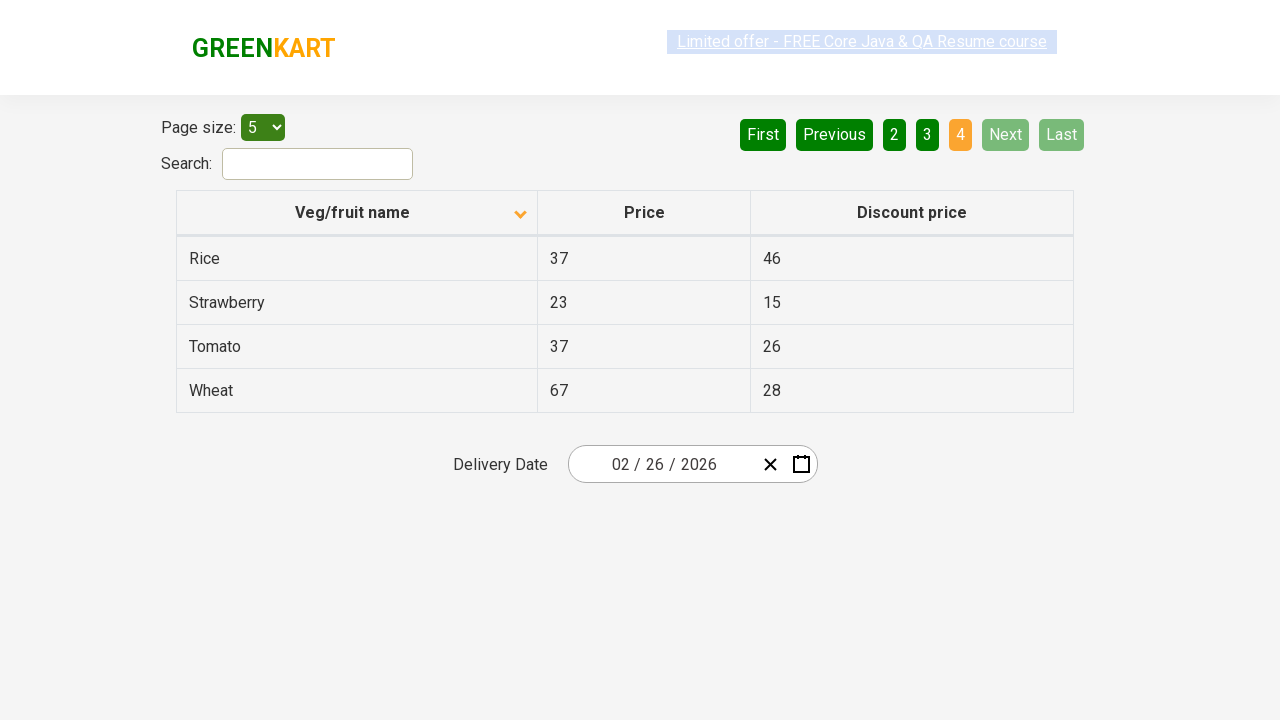

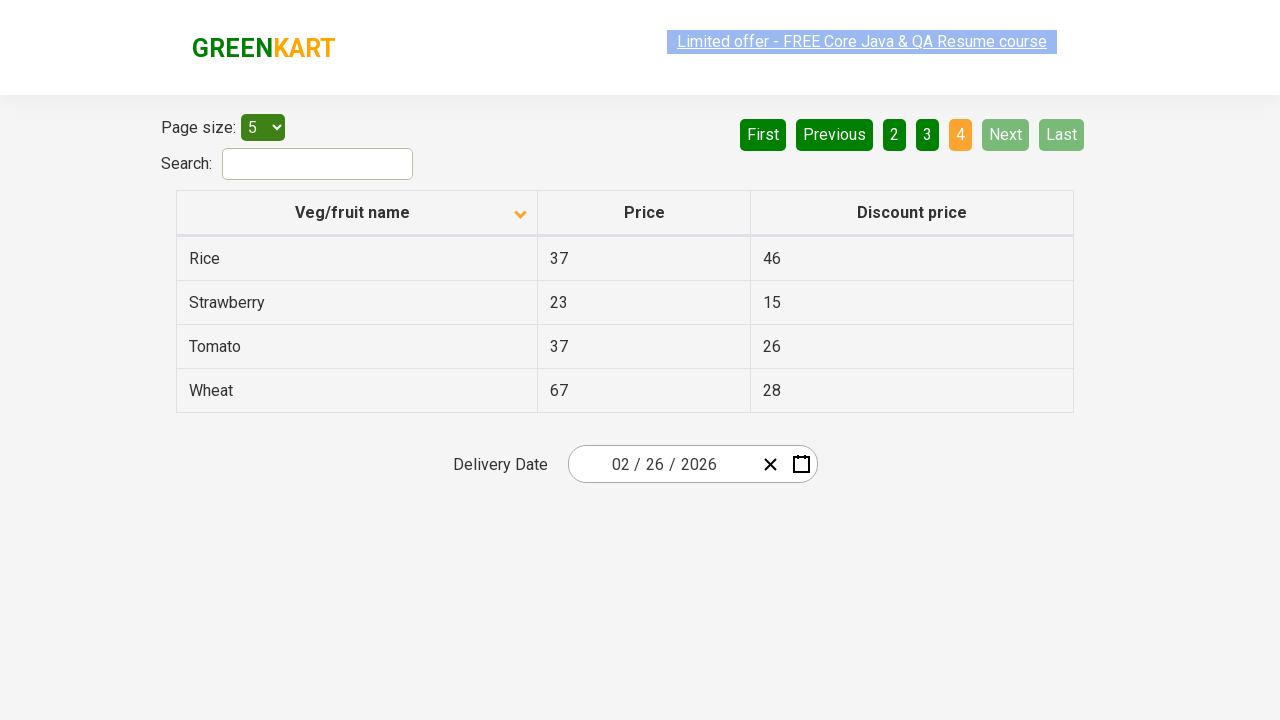